Tests Jumia Kenya search functionality by entering a product query, submitting the search, waiting for results to load, and navigating through multiple pages of search results using the pagination.

Starting URL: https://www.jumia.co.ke/

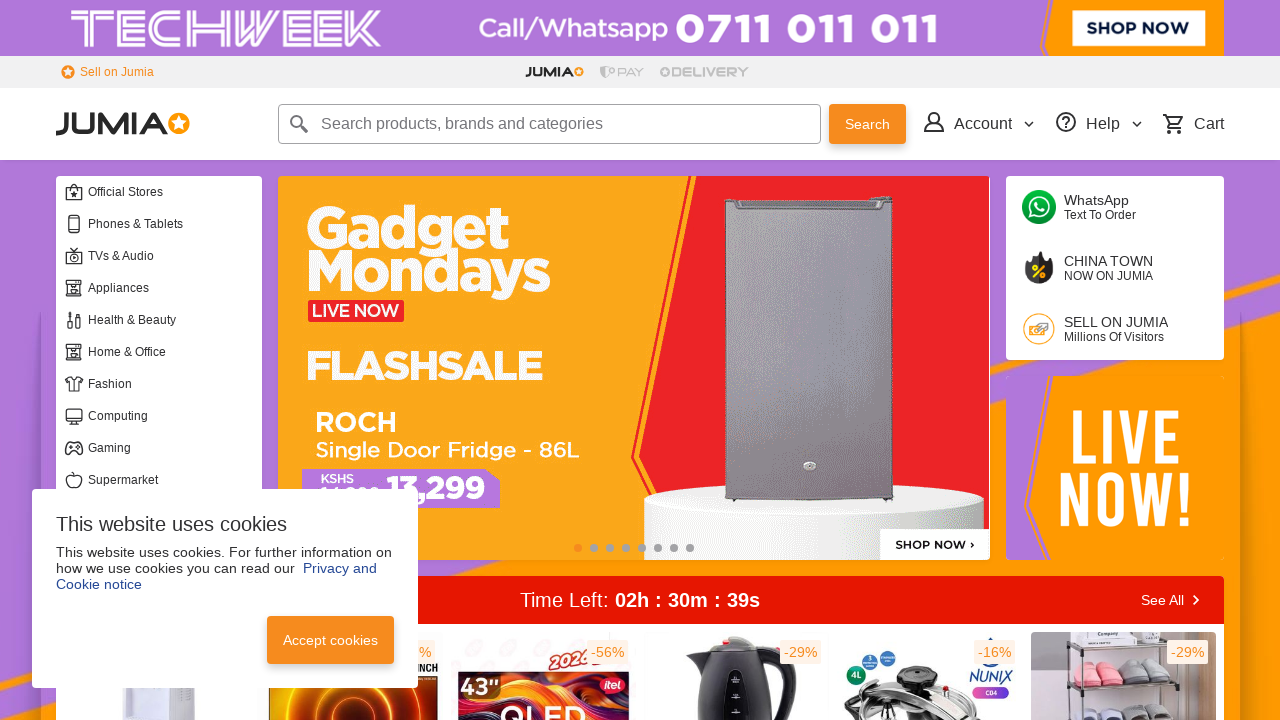

Search input field is available
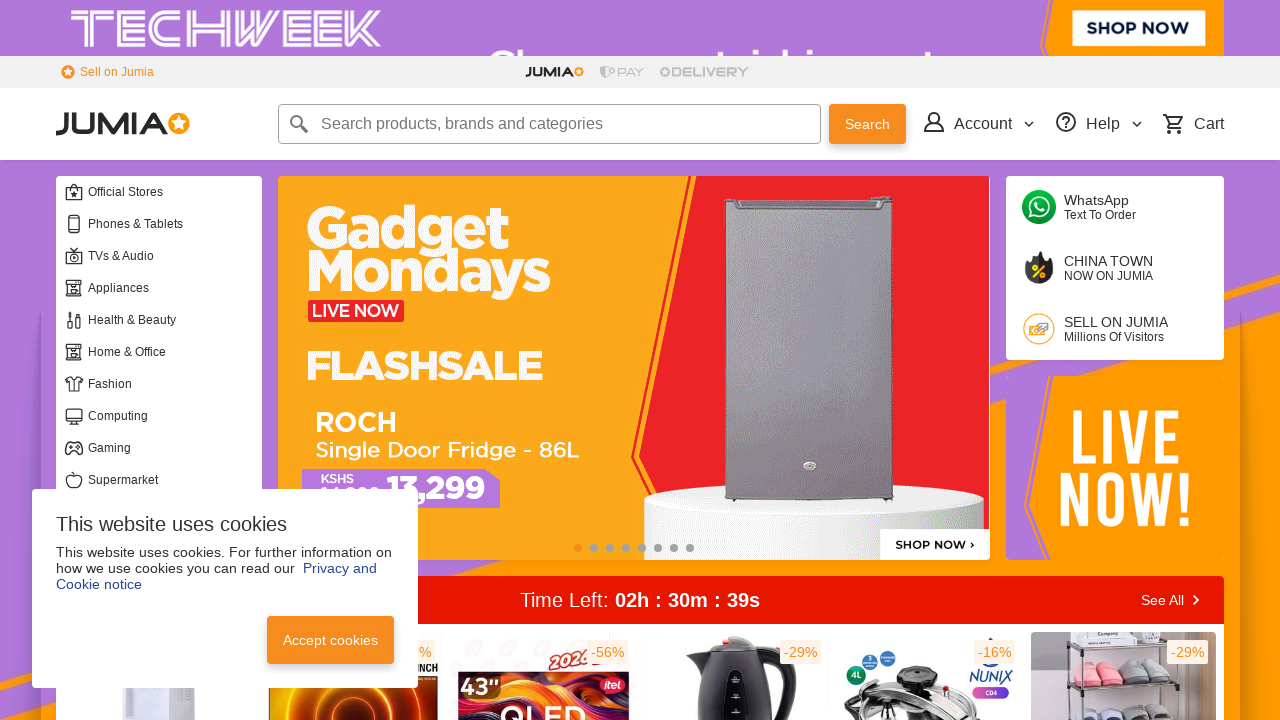

Filled search field with 'gas cooker' on input[name="q"]
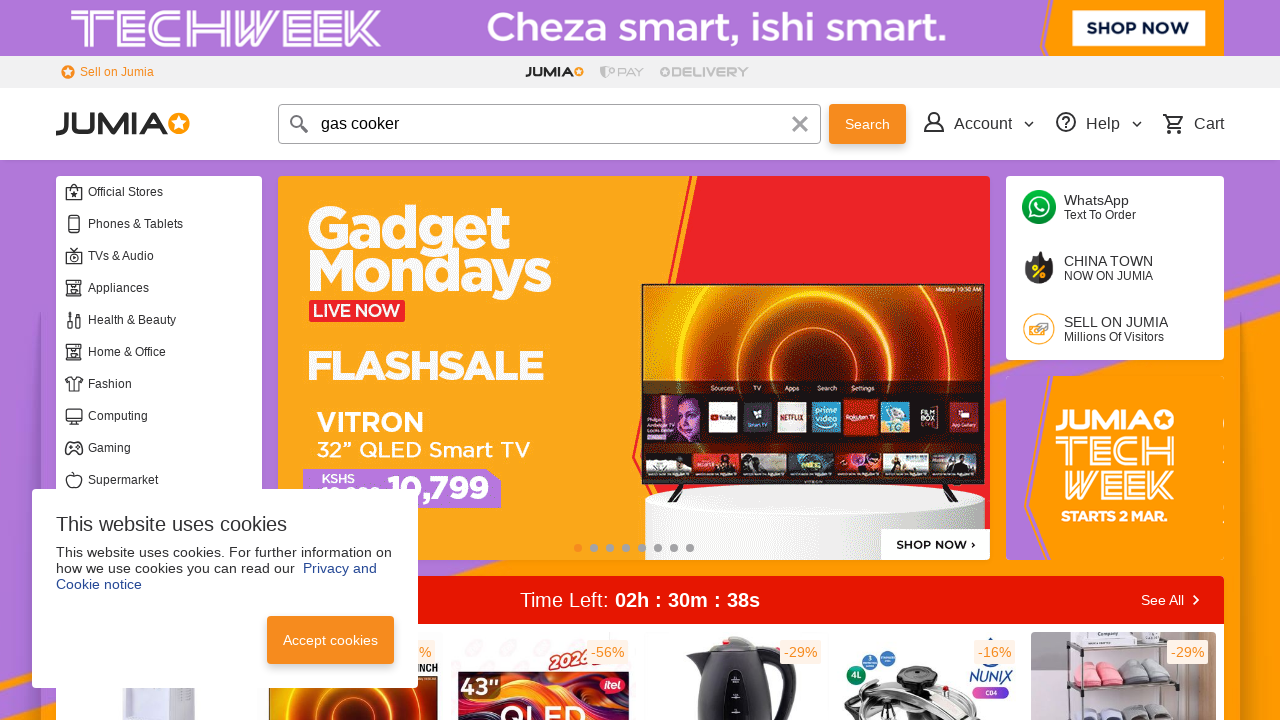

Submitted search query by pressing Enter on input[name="q"]
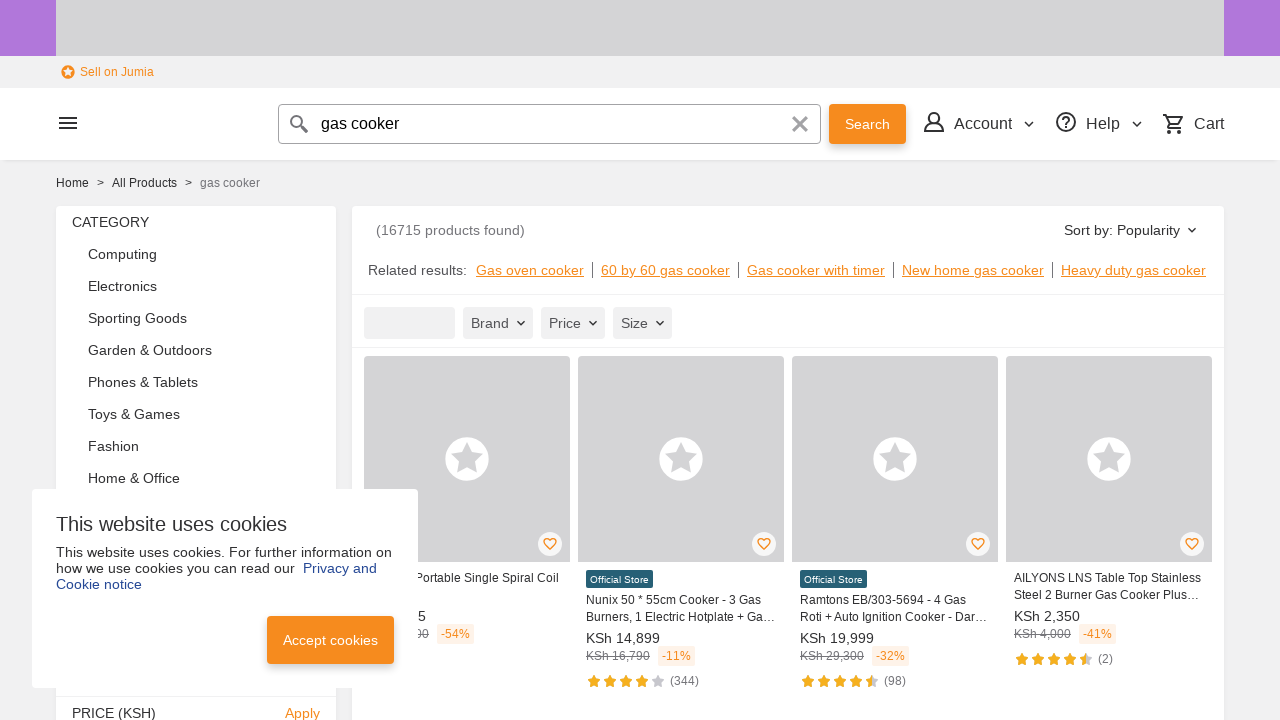

Search results loaded on page 1
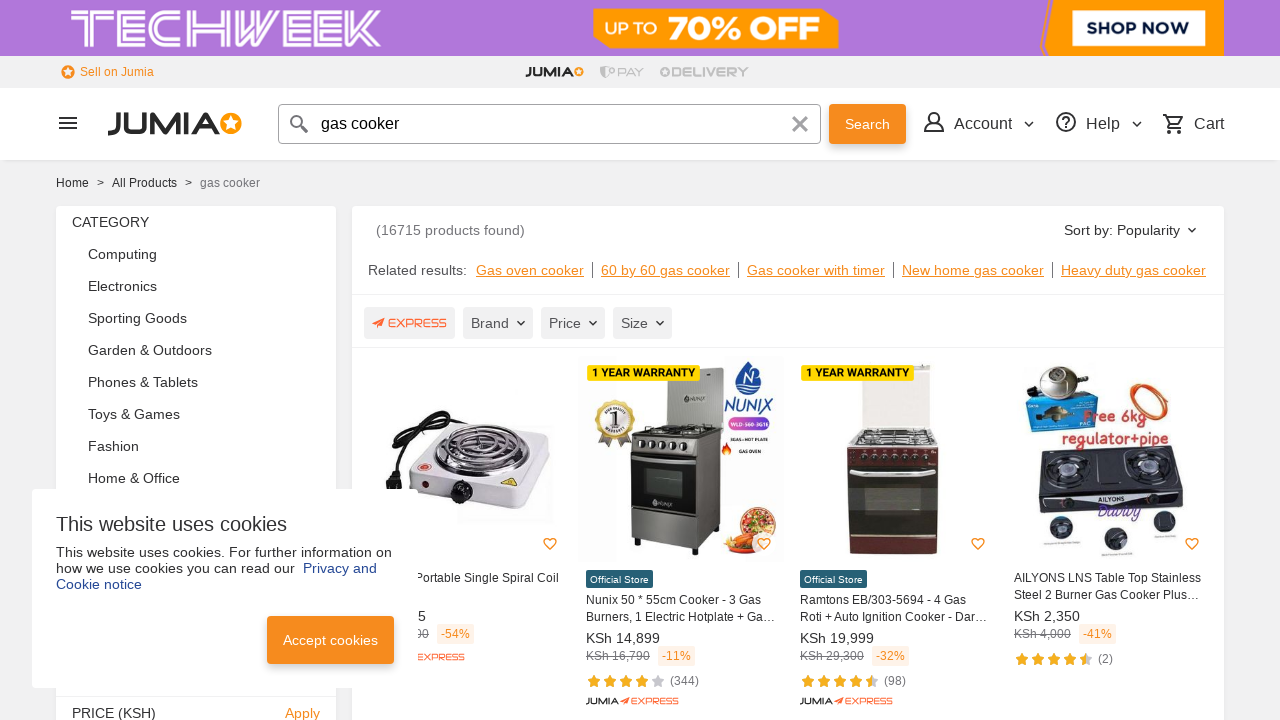

Clicked next page button to navigate to page 2
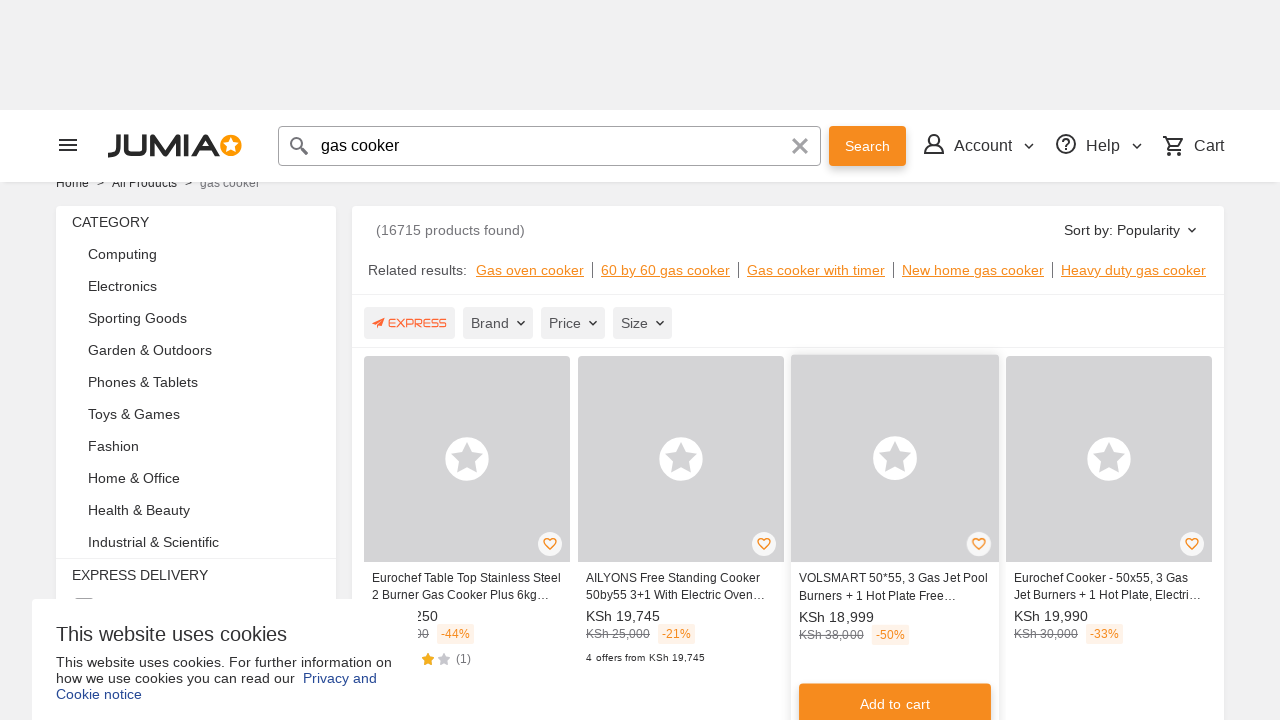

Search results loaded on page 2
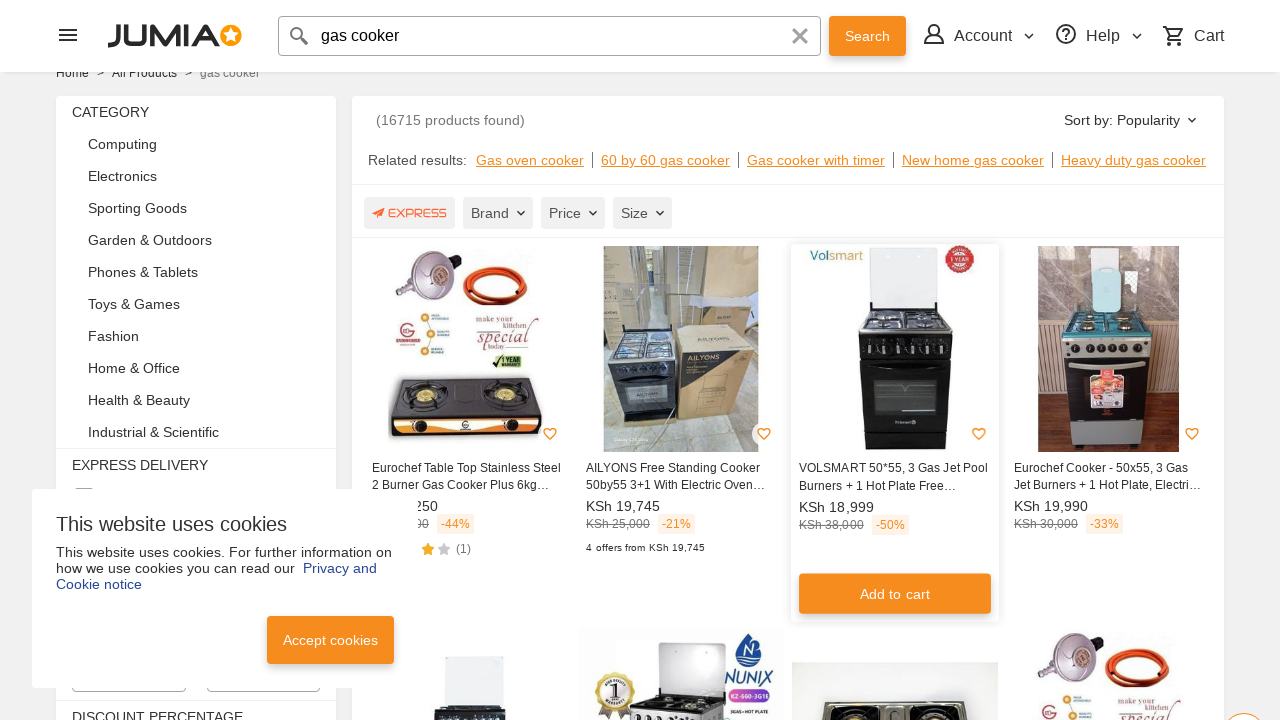

Clicked next page button to navigate to page 3
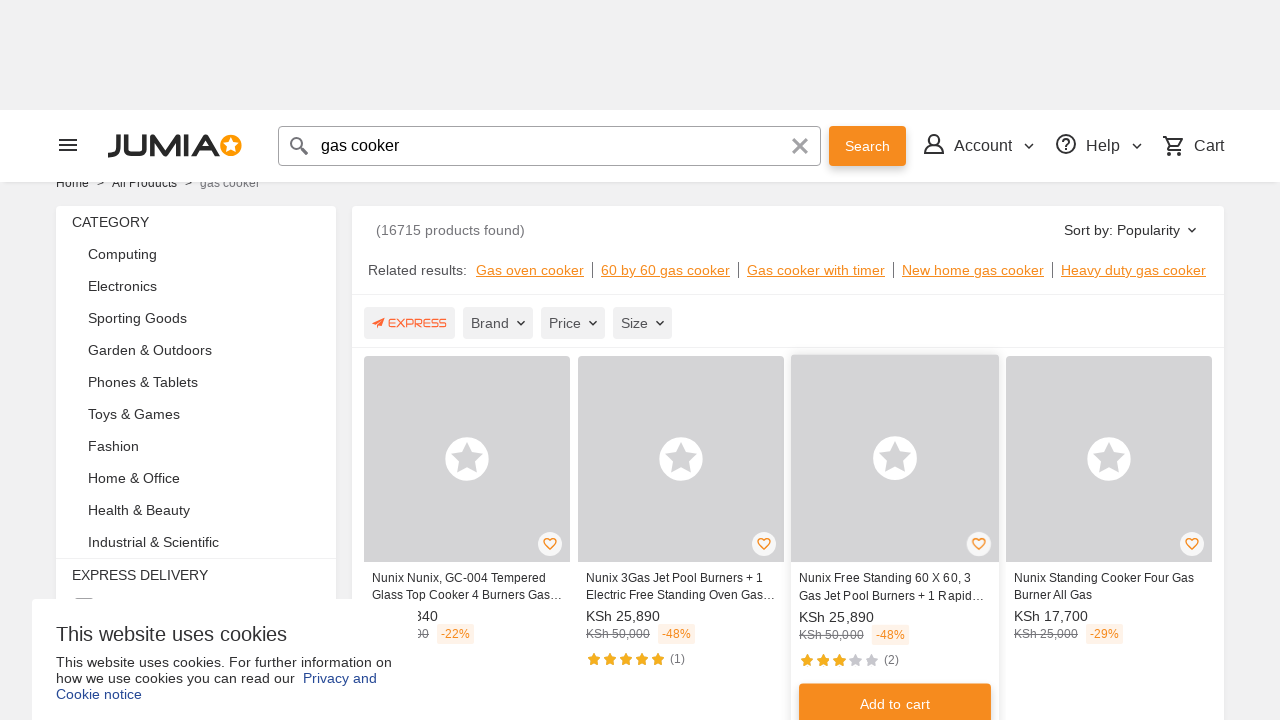

Search results loaded on page 3
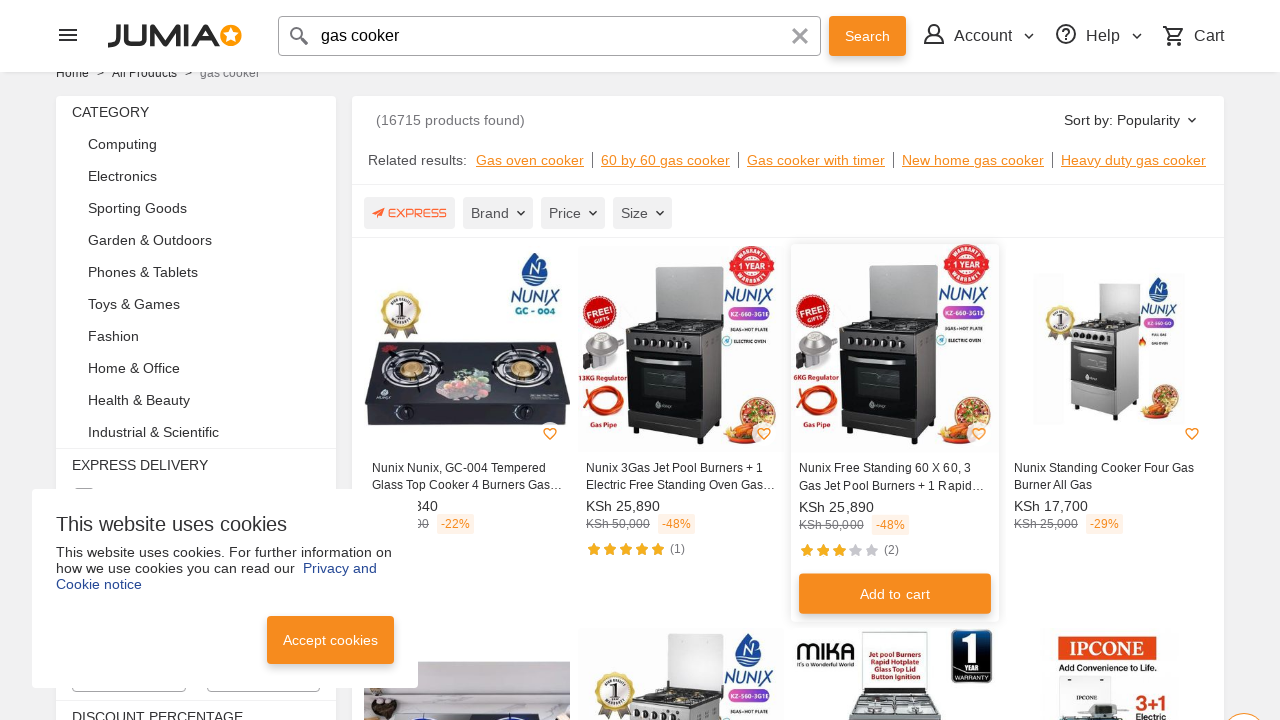

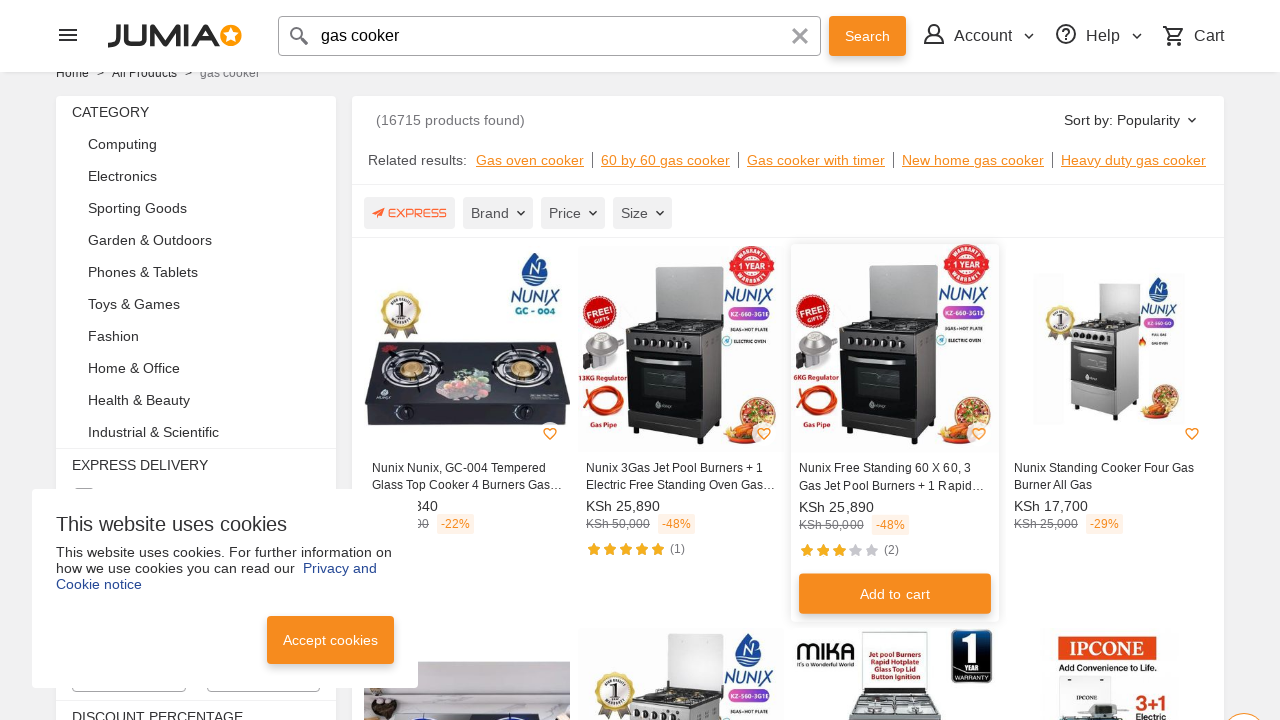